Tests the CSS styling properties of the Find Flights button on the BlazeDemo homepage, verifying background color, font size, and font family

Starting URL: https://blazedemo.com/

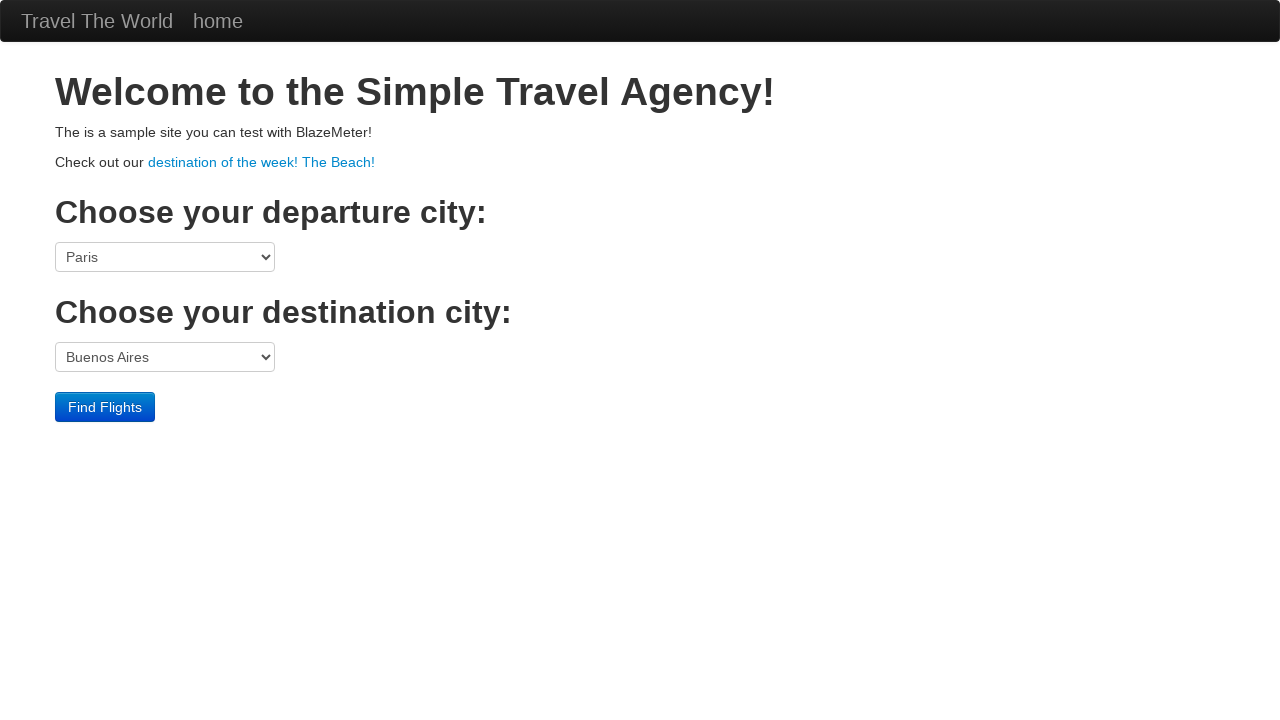

Navigated to BlazeDemo homepage
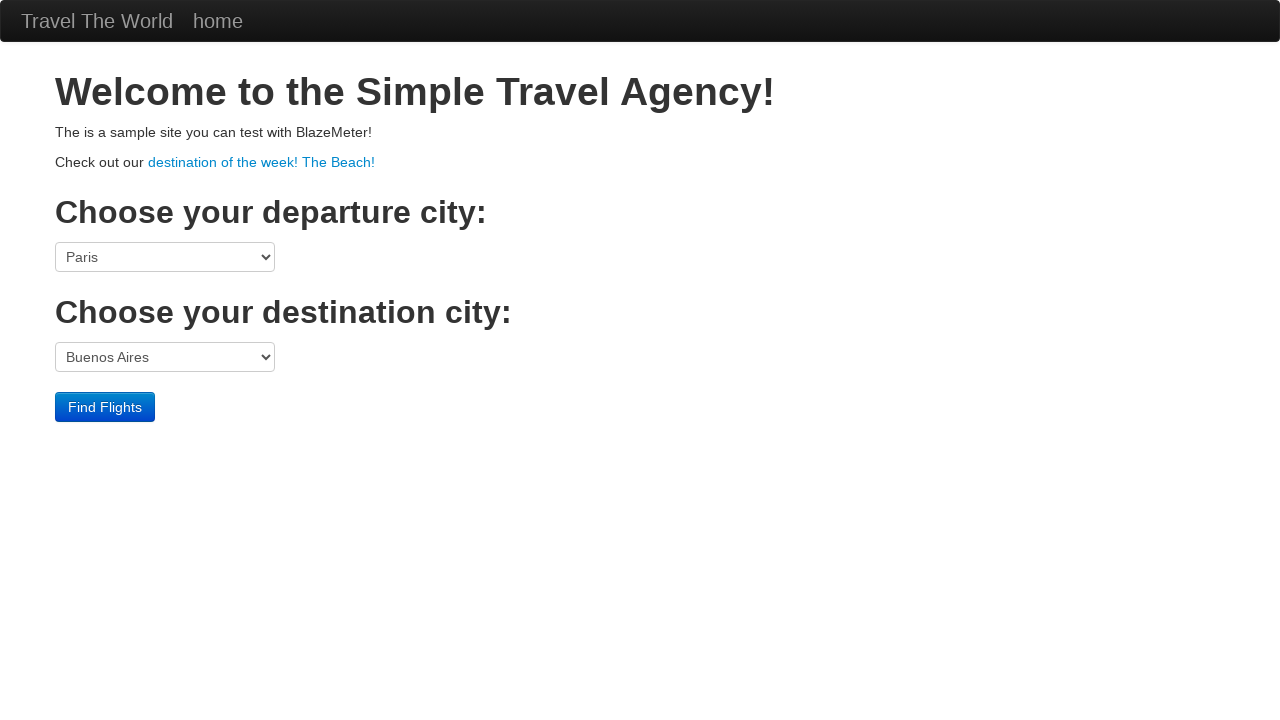

Located the Find Flights button
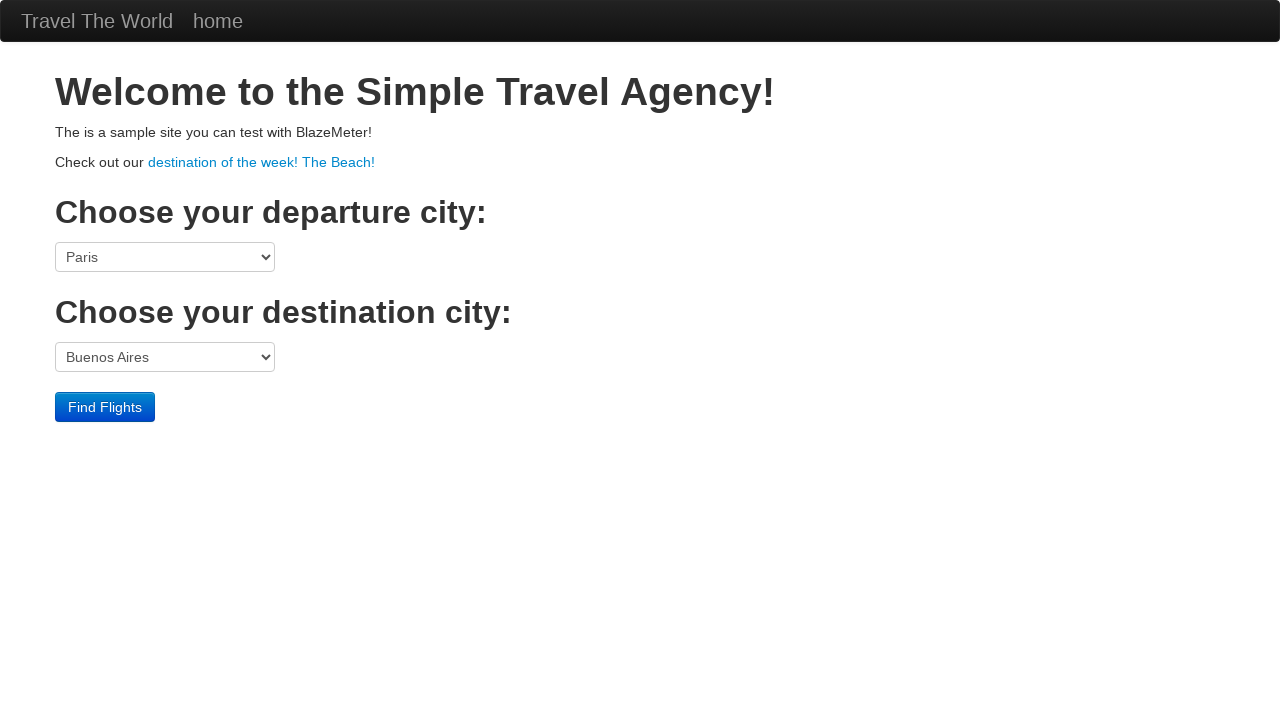

Retrieved background color: rgb(0, 109, 204)
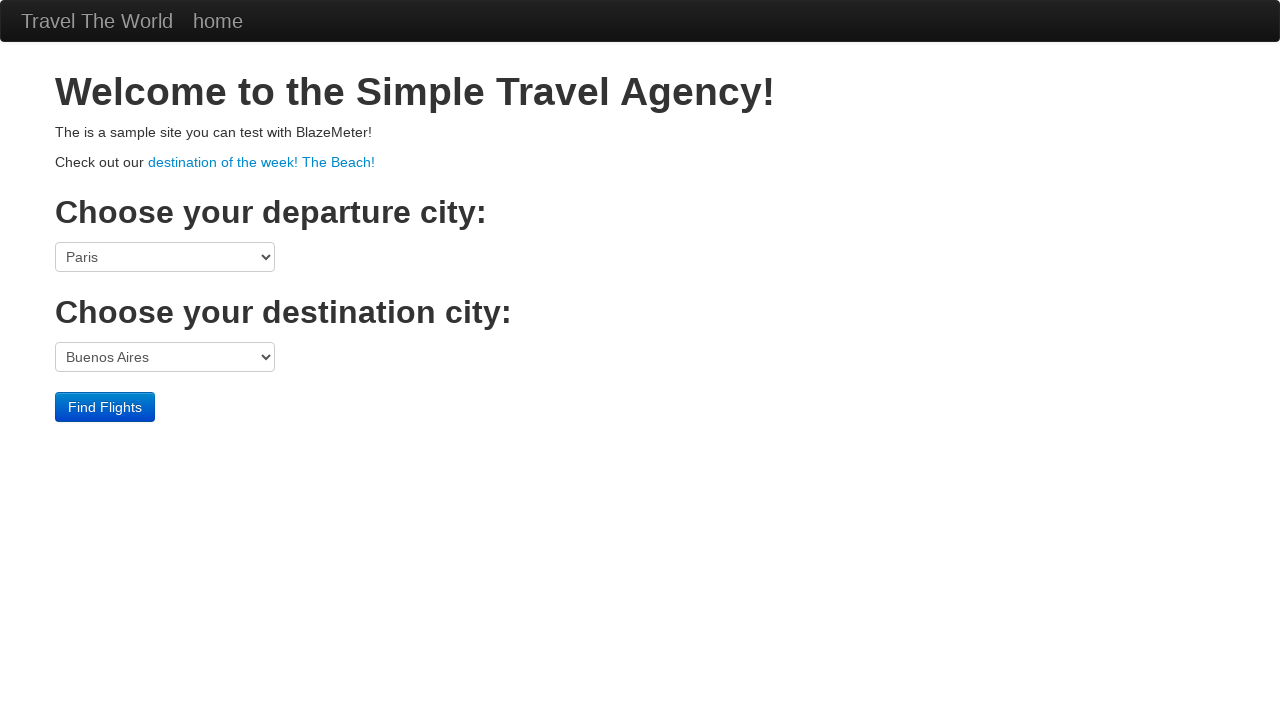

Retrieved font size: 14px
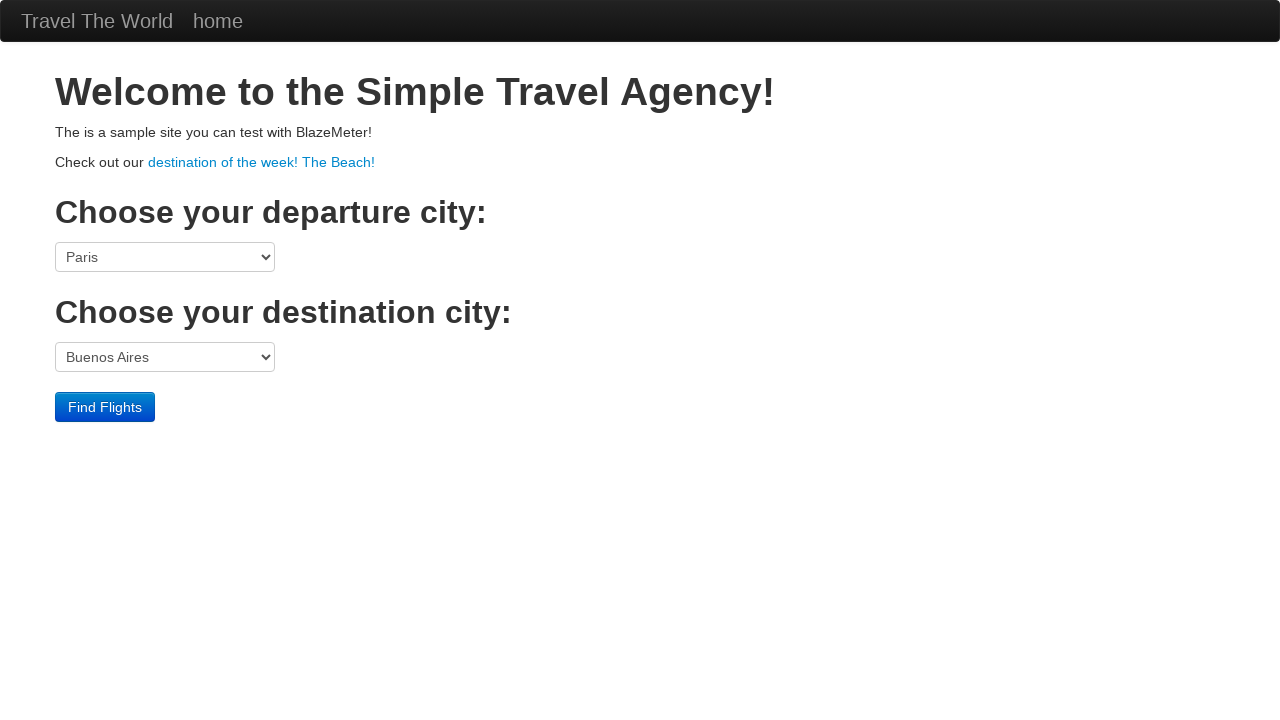

Retrieved font family: "Helvetica Neue", Helvetica, Arial, sans-serif
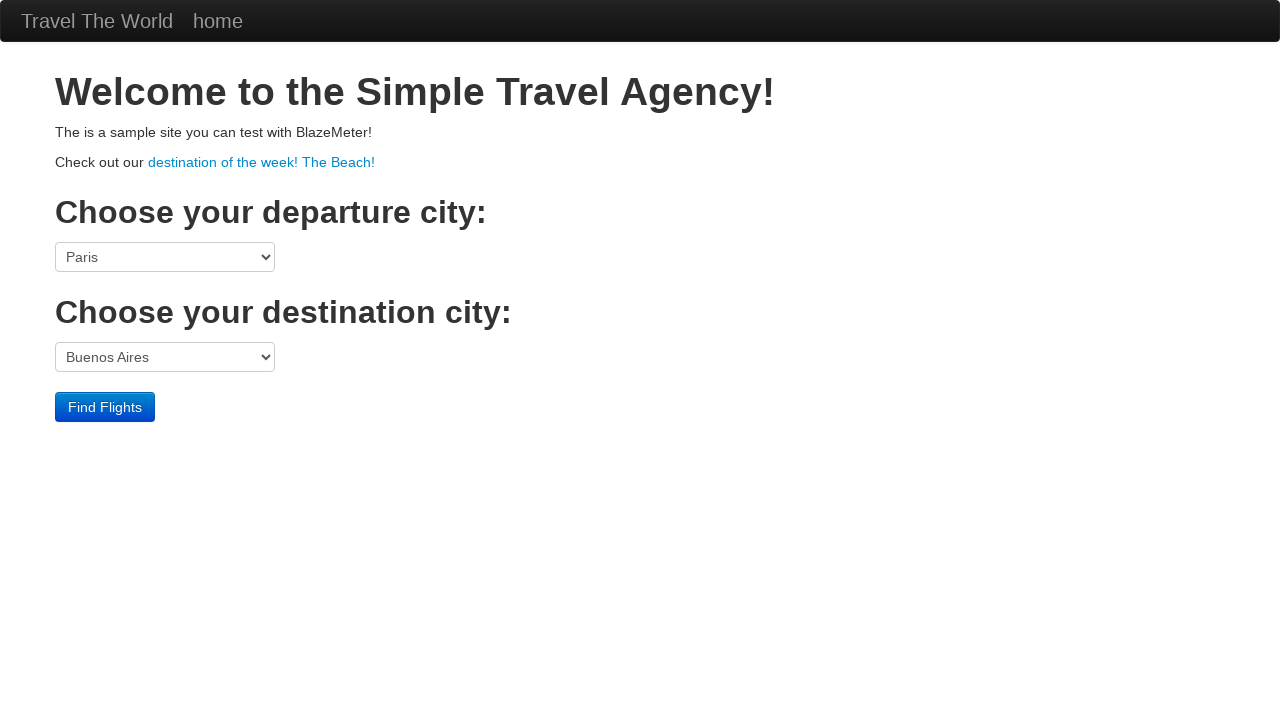

Verified Find Flights button is visible
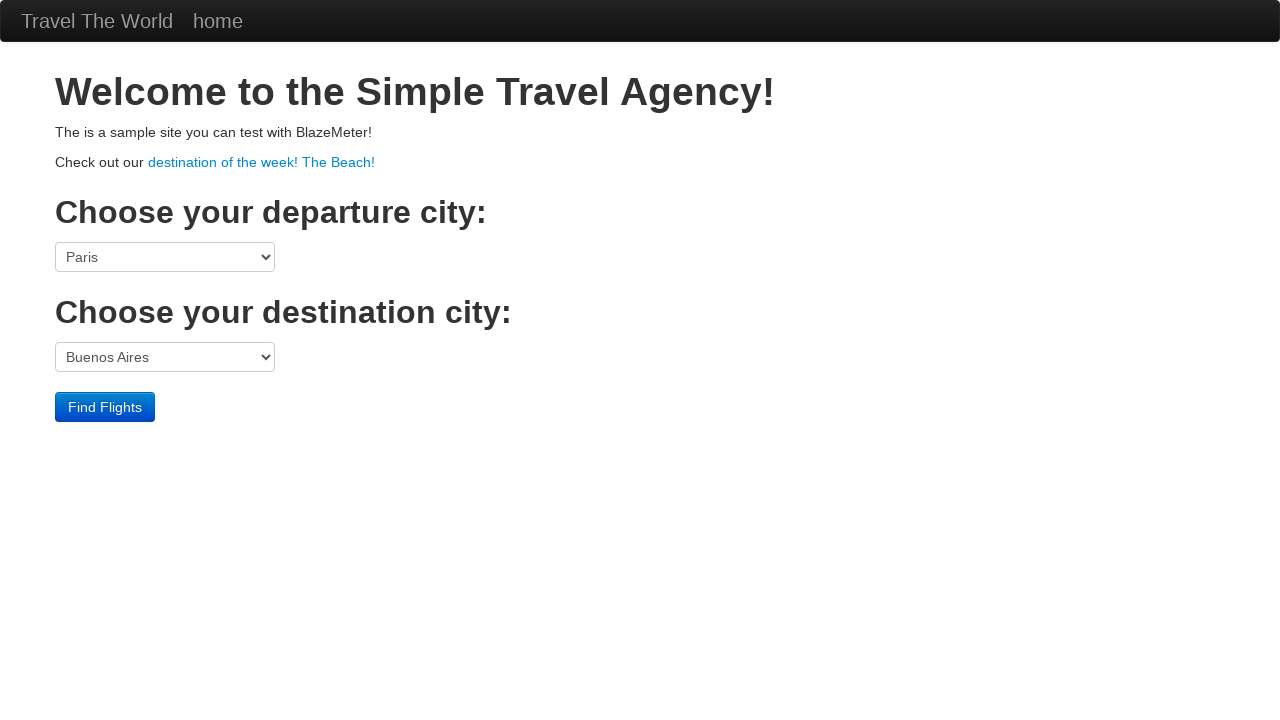

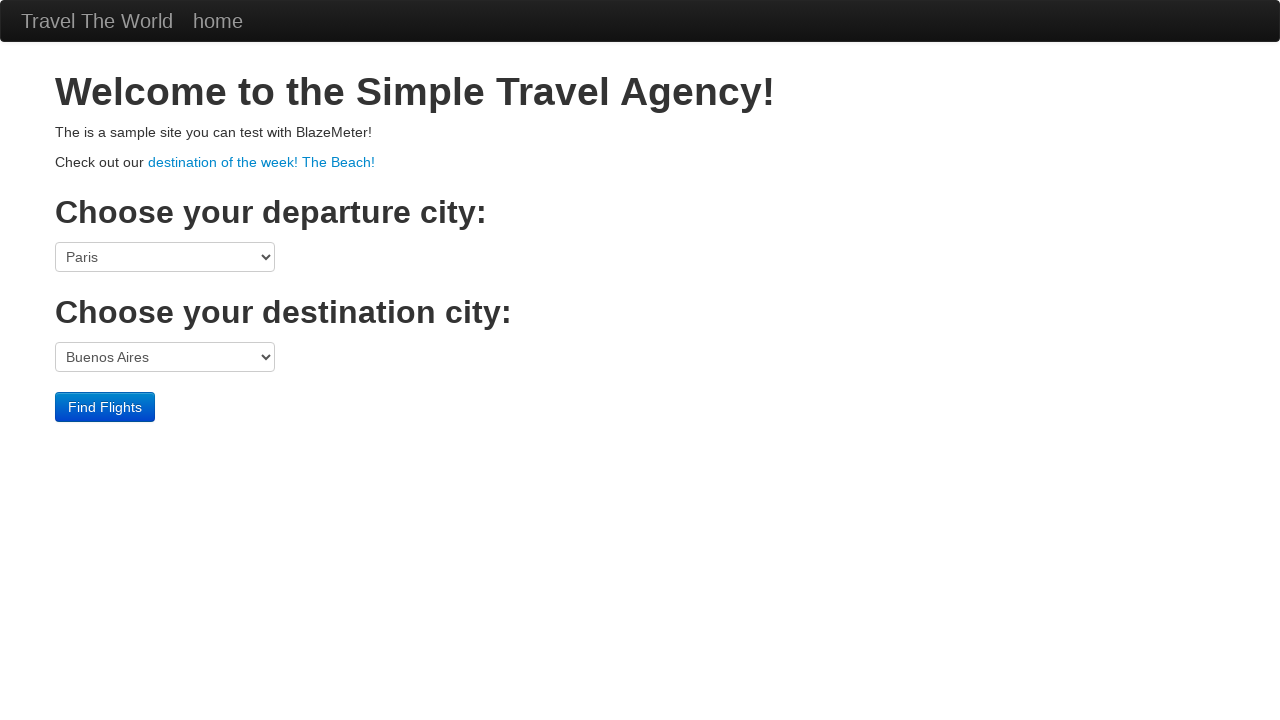